Demonstrates getting the dimensions (height and width) of the Login button element on the OrangeHRM login page without performing any authentication.

Starting URL: https://opensource-demo.orangehrmlive.com/web/index.php/auth/login

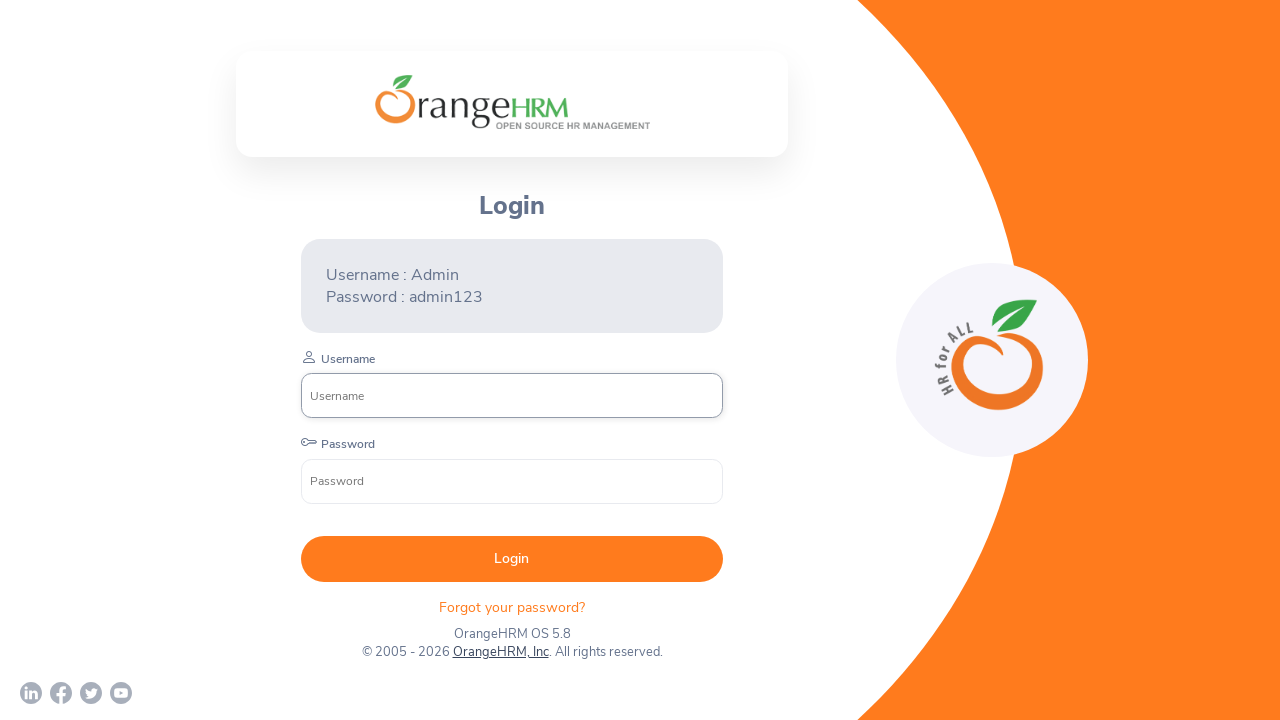

Waited for Login button to be visible
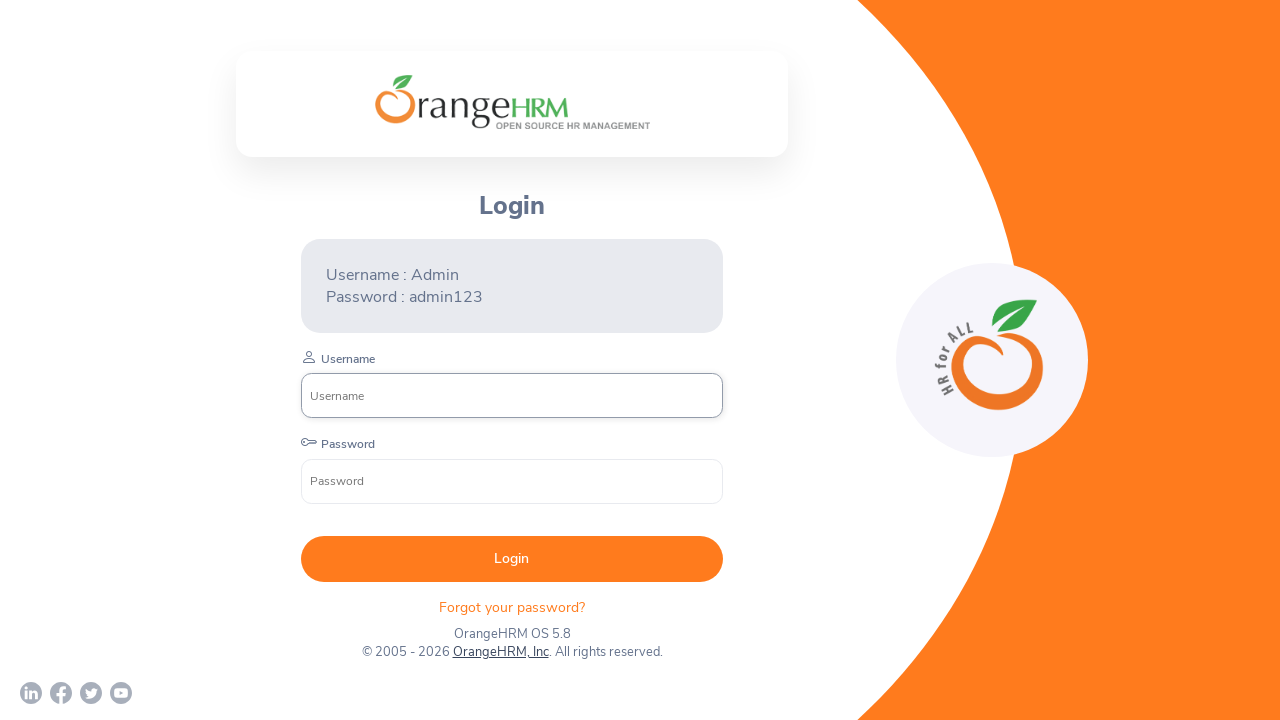

Located the Login button element
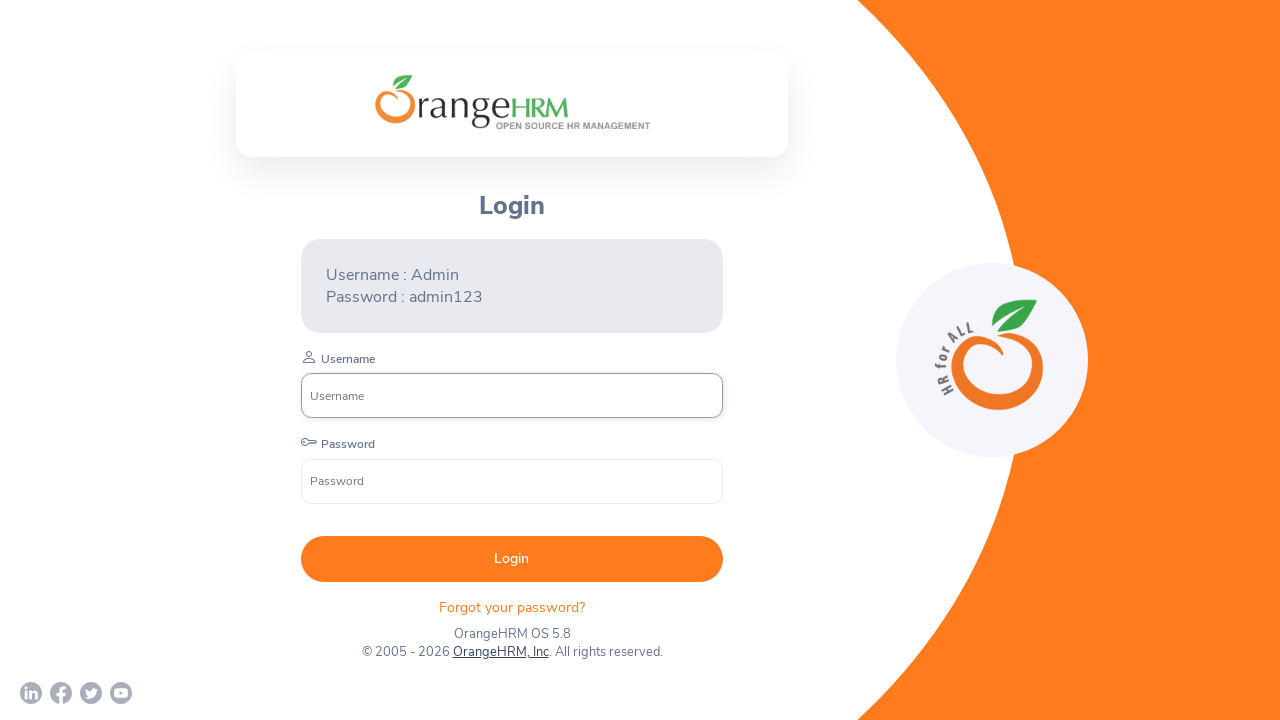

Retrieved bounding box dimensions of Login button
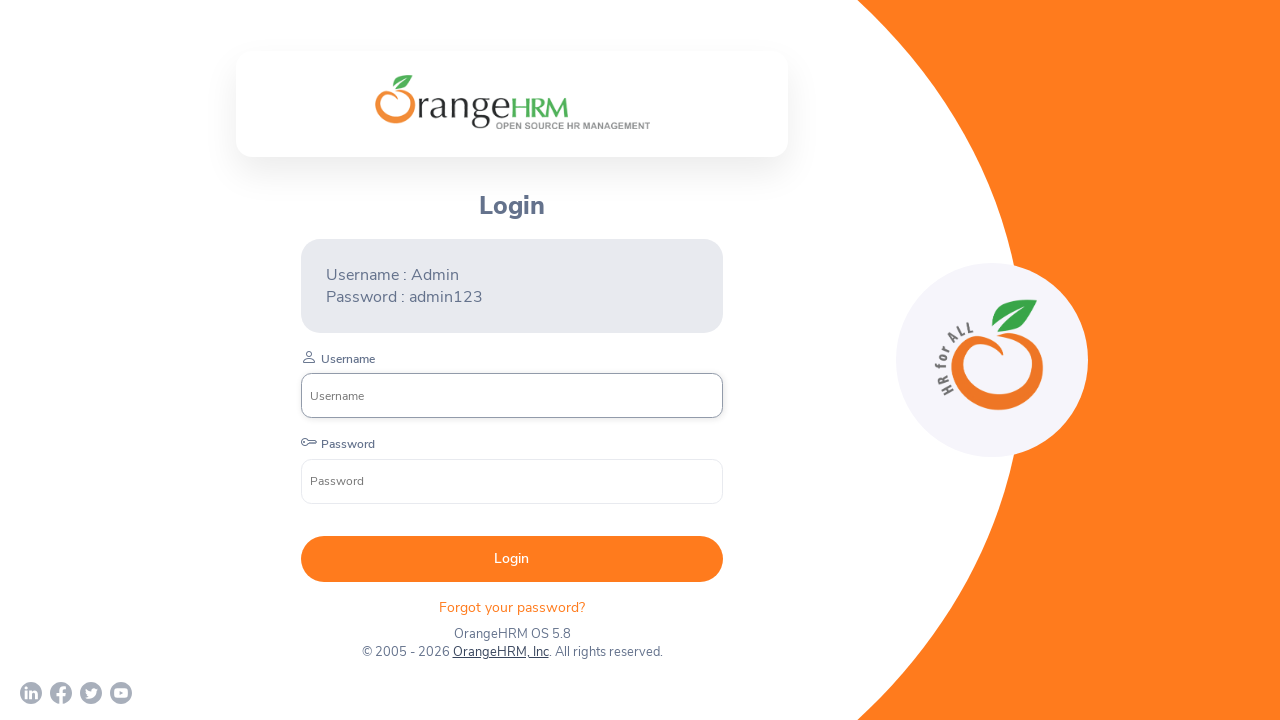

Verified Login button bounding box is not None
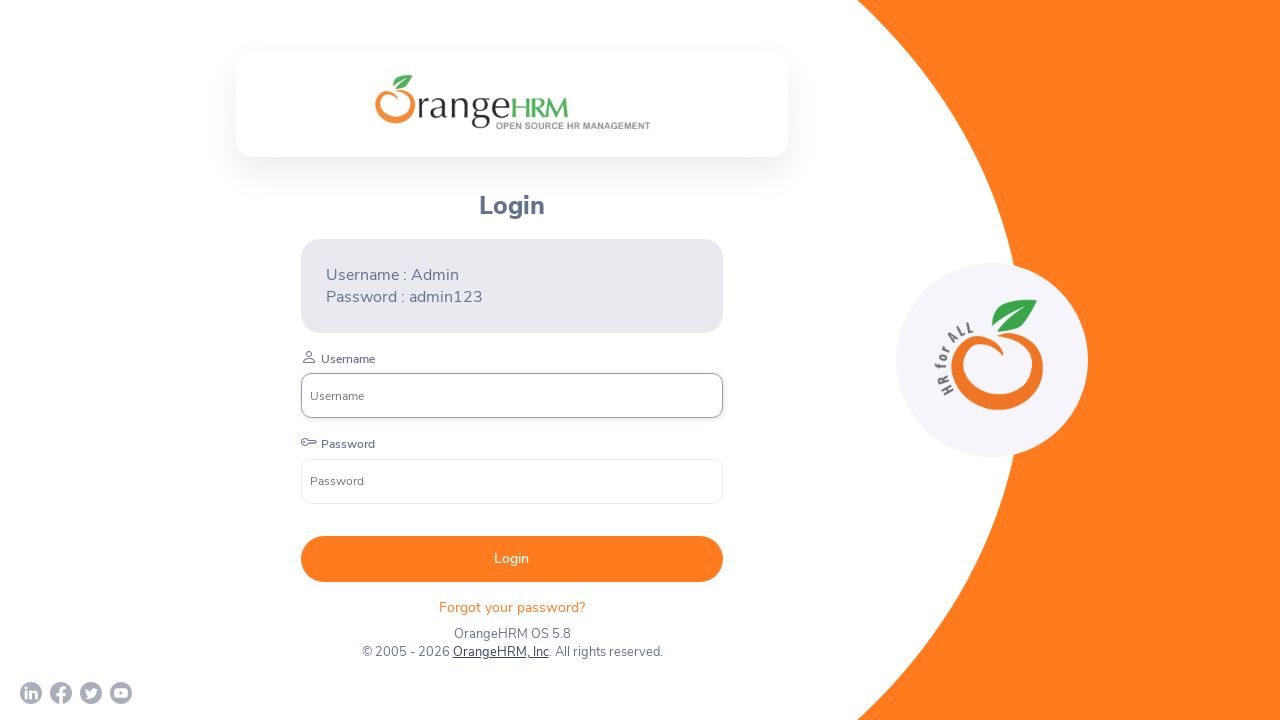

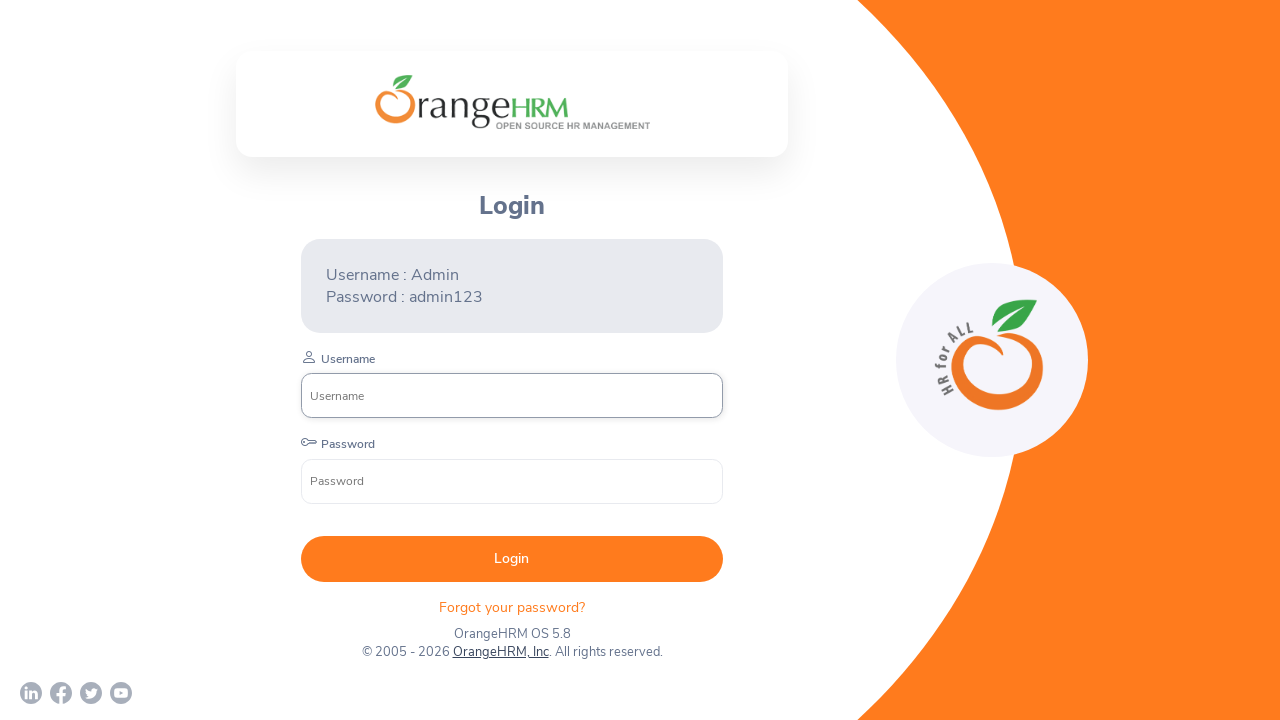